Navigates to the Tipminer Aviator history page and verifies that the results cell element loads successfully

Starting URL: https://www.tipminer.com/historico/betfair/aviator

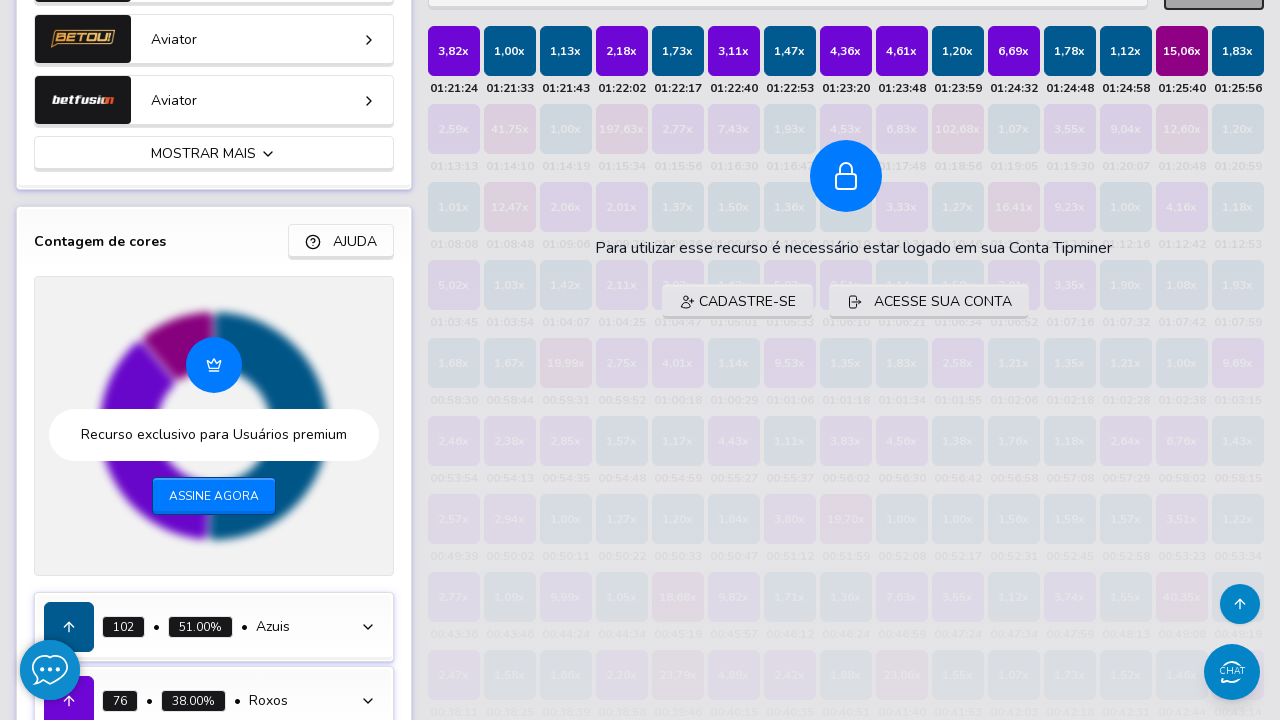

Navigated to Tipminer Aviator history page
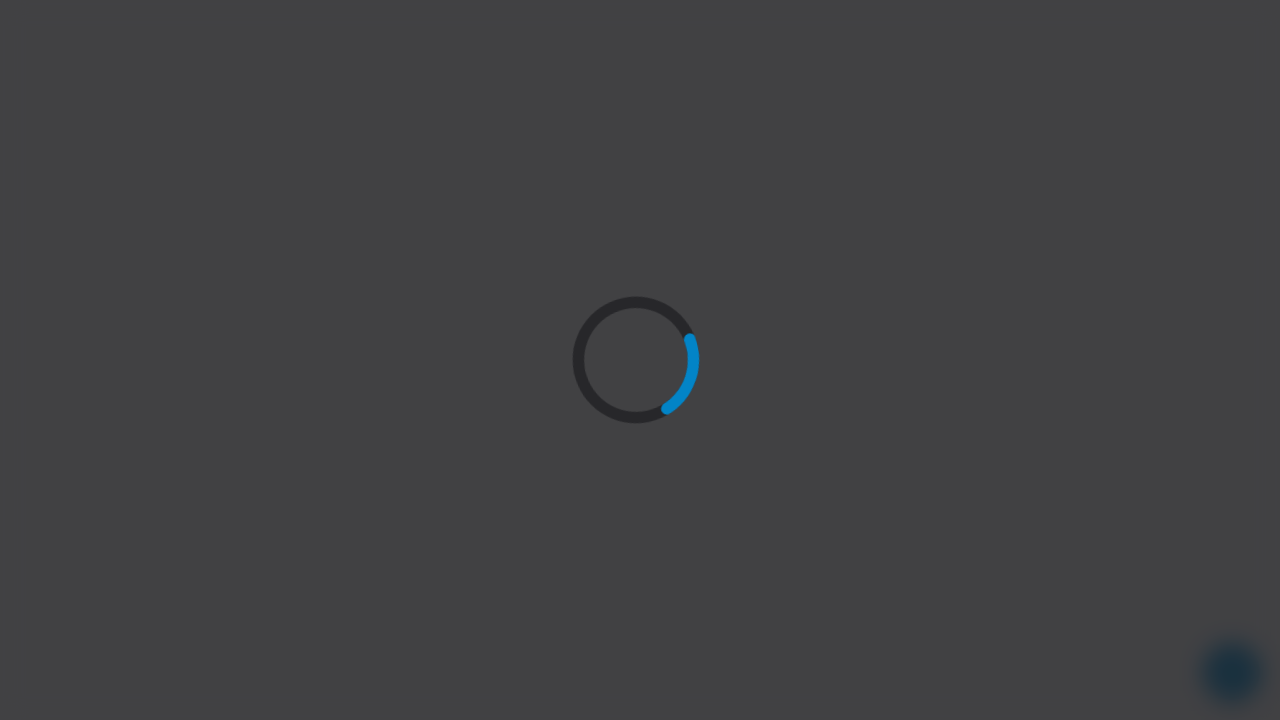

Results cell element loaded successfully
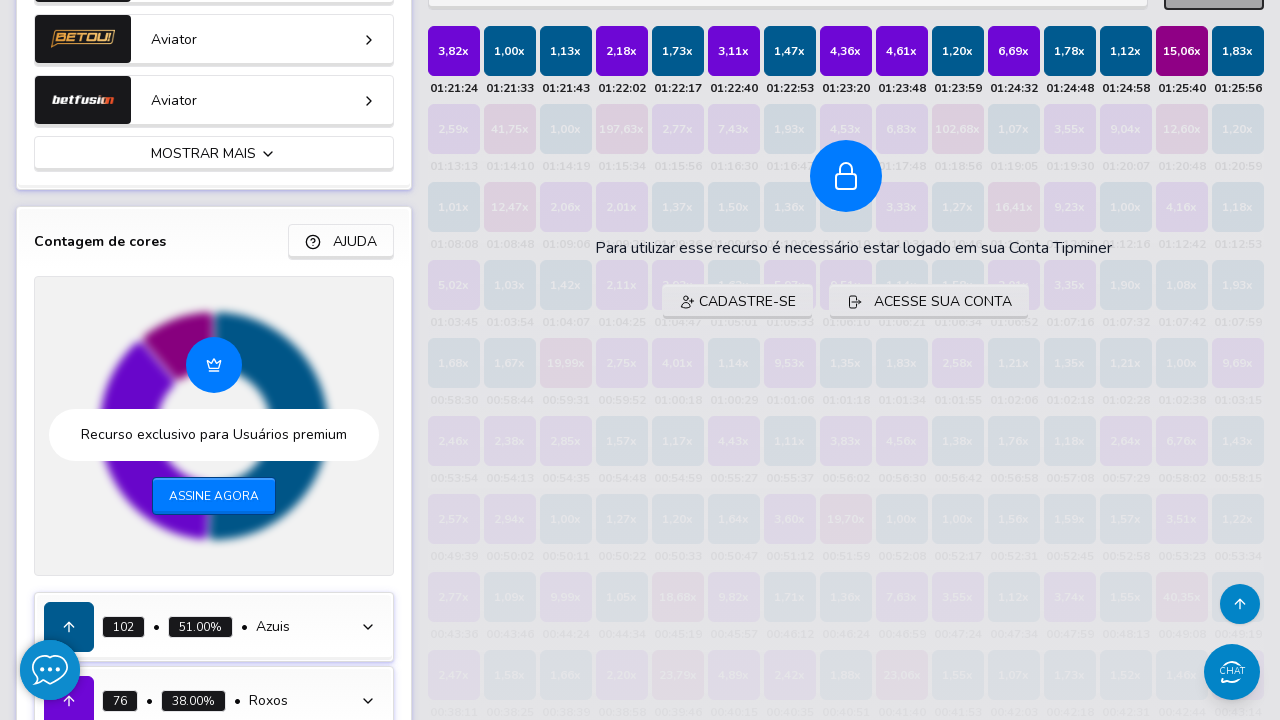

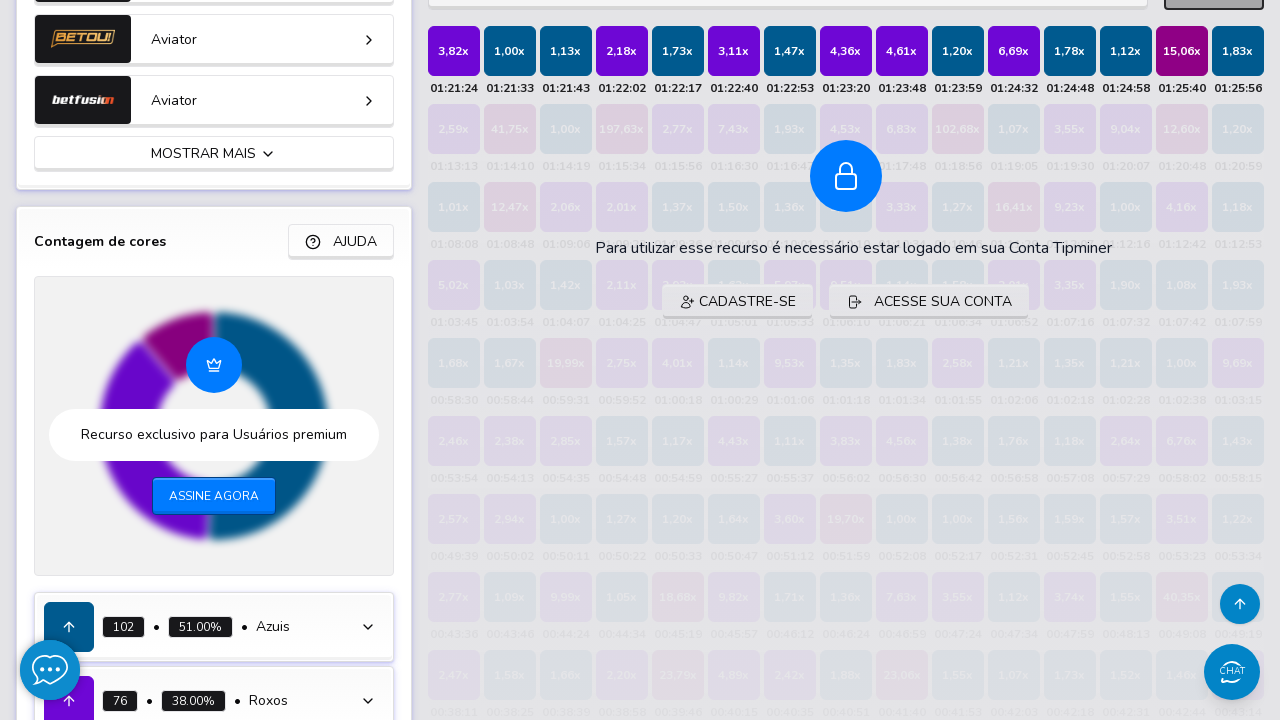